Tests the XYZ Bank demo application by logging in as manager, adding a new customer, then logging in as that customer and verifying the customer name is displayed.

Starting URL: https://www.globalsqa.com/angularJs-protractor/BankingProject/#/login

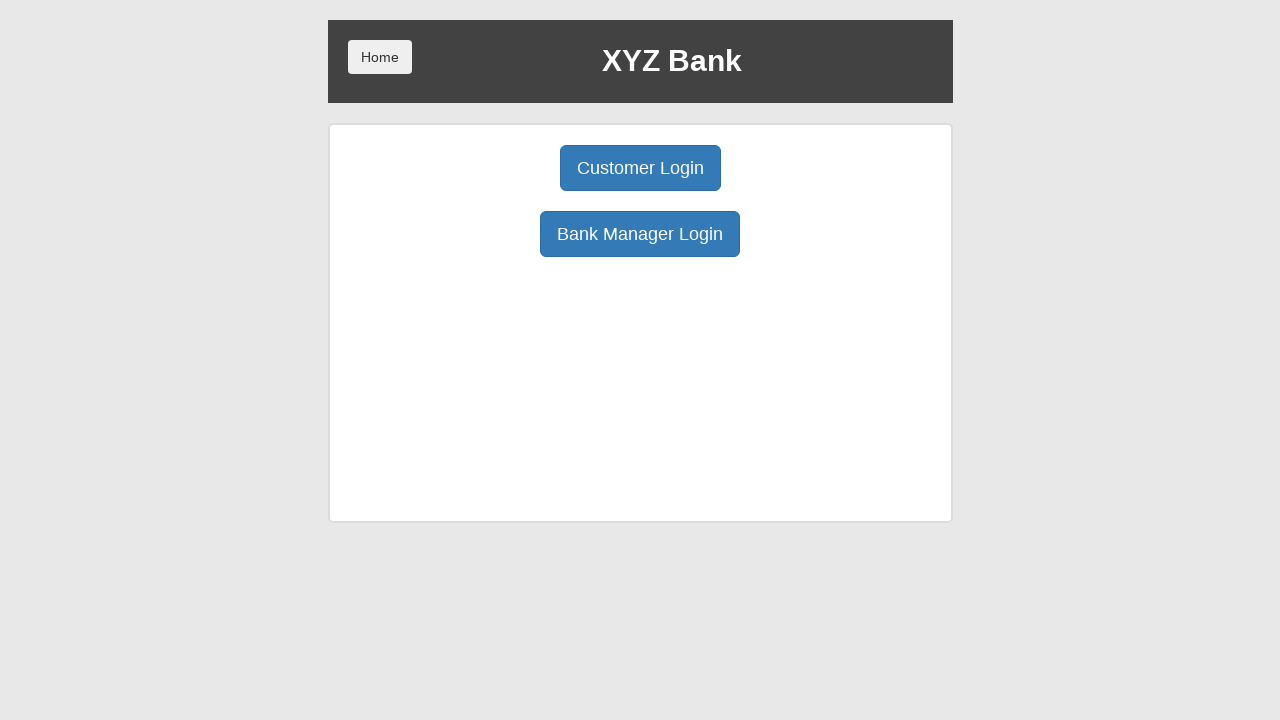

Clicked Bank Manager Login button at (640, 234) on xpath=//button[normalize-space()='Bank Manager Login']
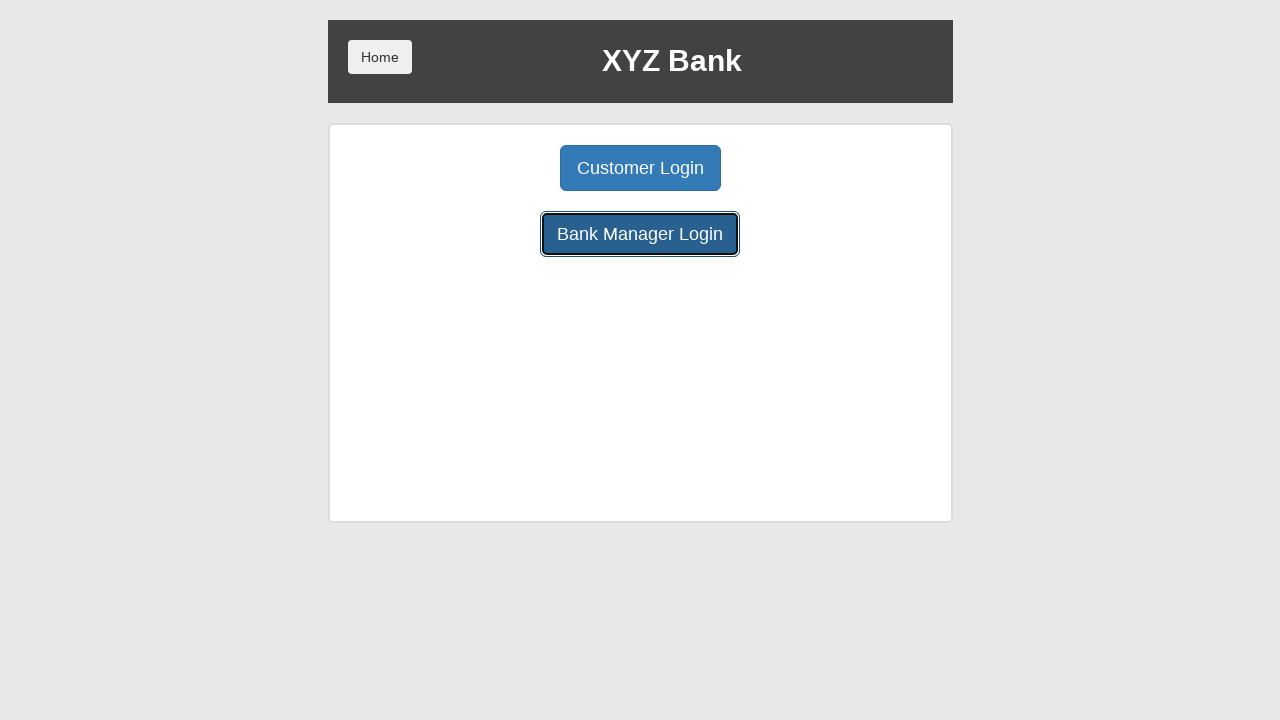

Clicked Add Customer button at (502, 168) on xpath=//button[normalize-space()='Add Customer']
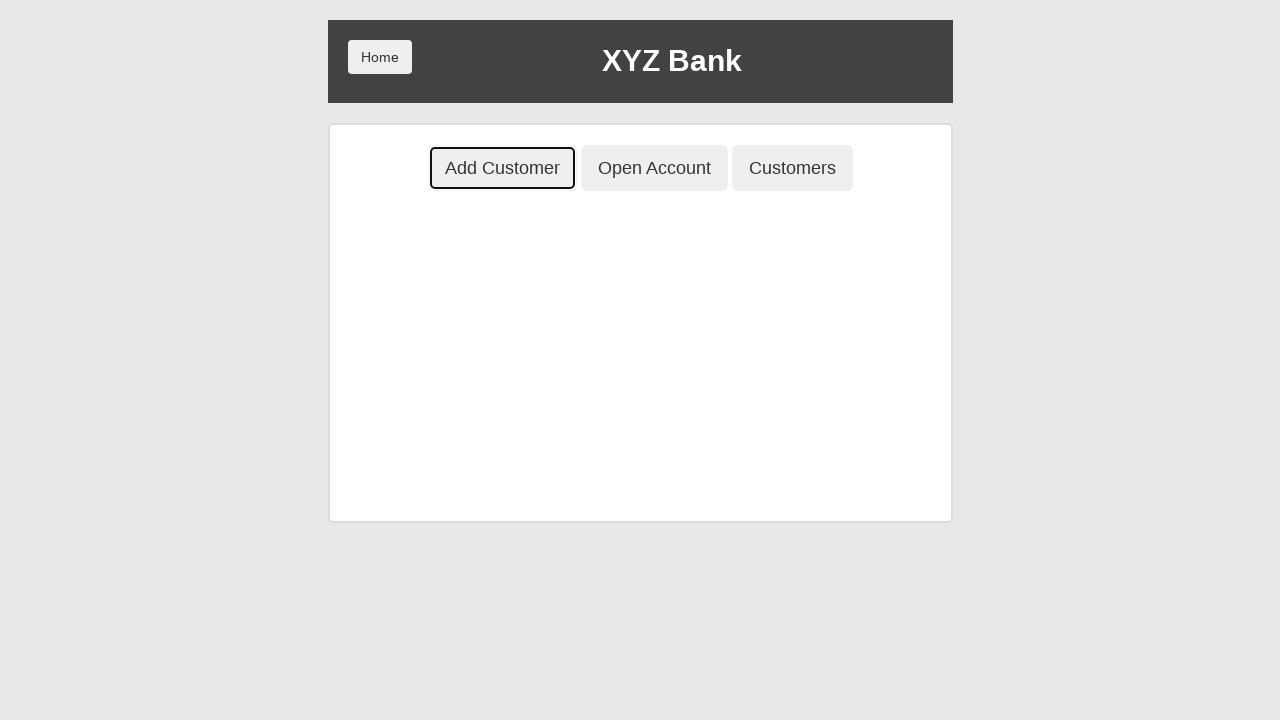

Filled first name field with 'John' on //input[@placeholder='First Name']
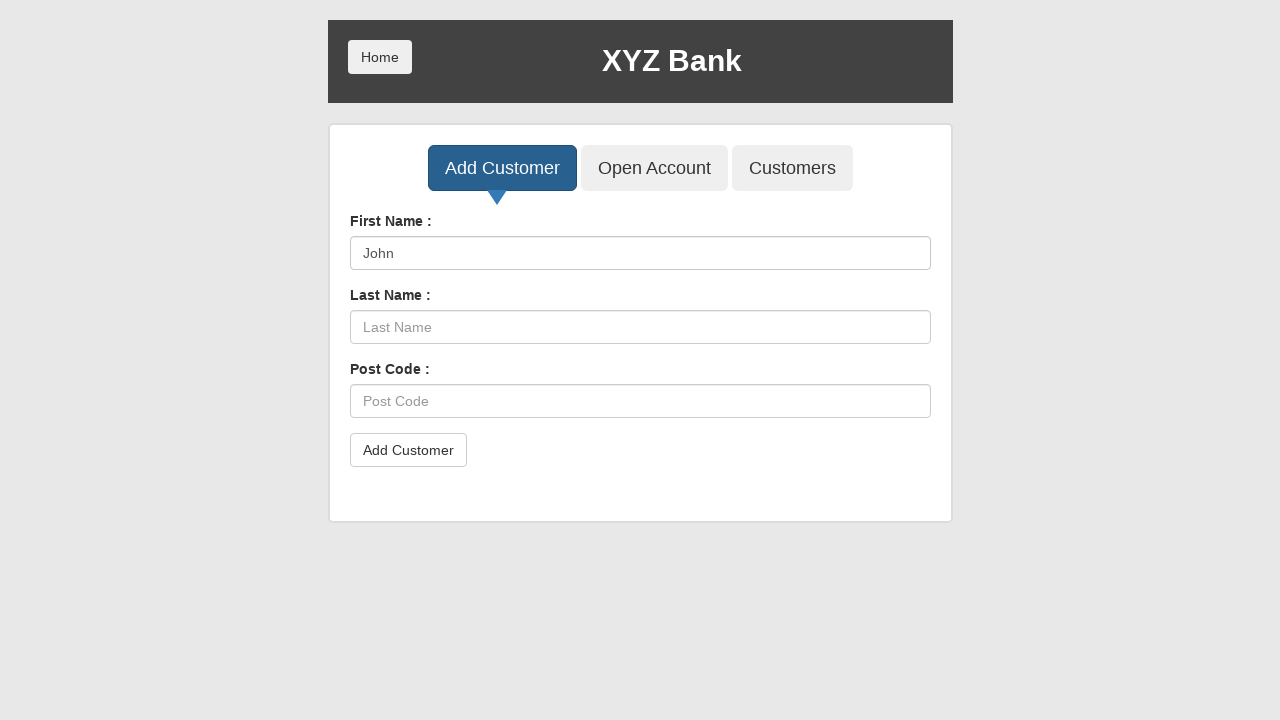

Filled last name field with 'NeJonh' on //input[@placeholder='Last Name']
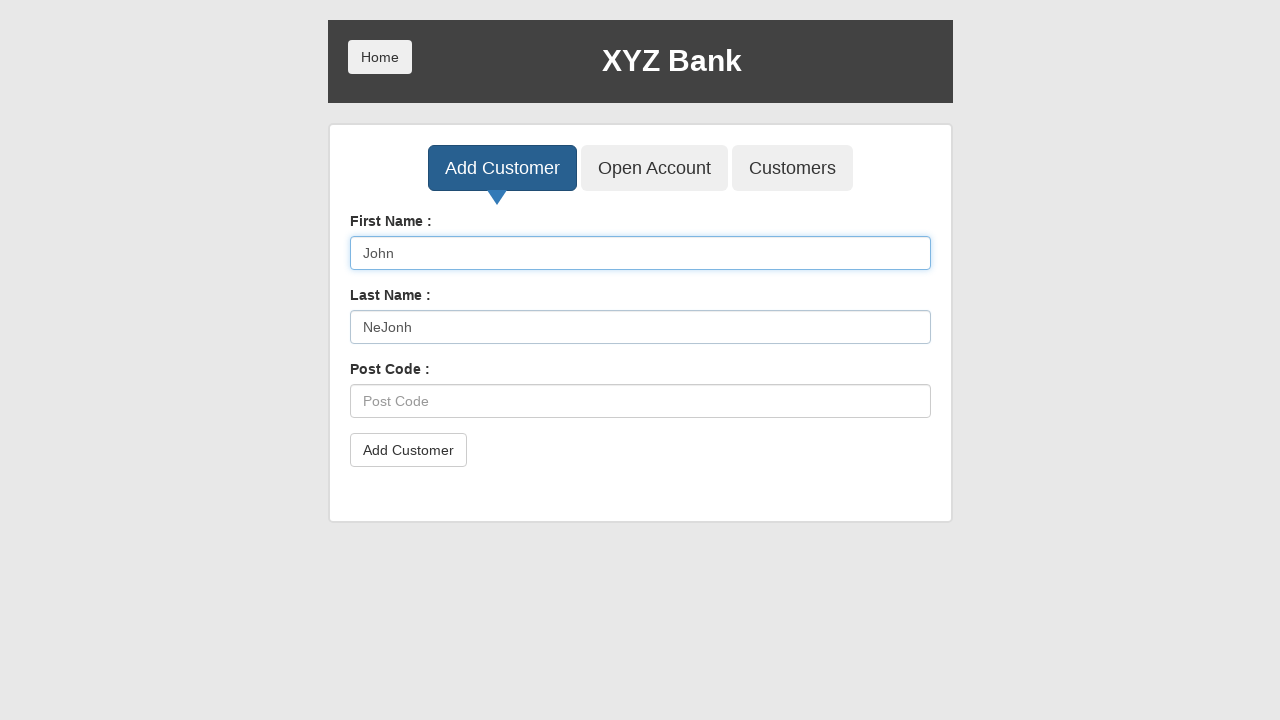

Filled post code field with '12334' on //input[@placeholder='Post Code']
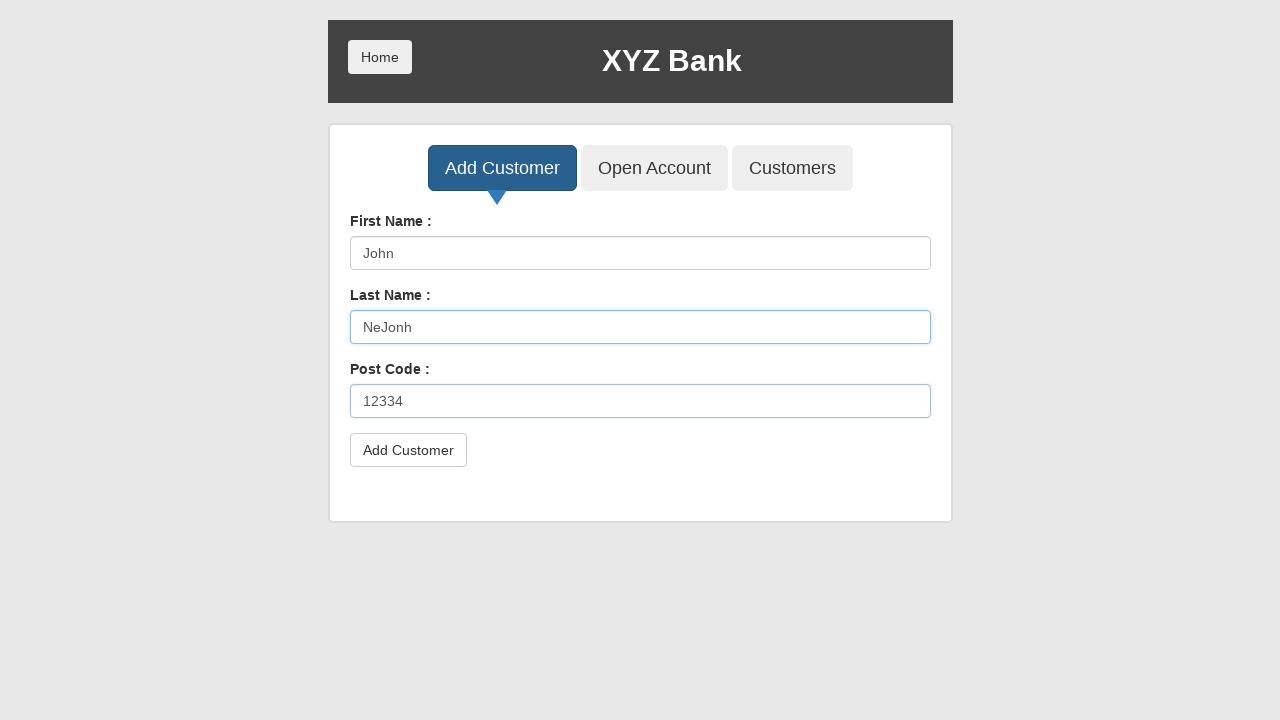

Clicked submit button to add customer at (408, 450) on xpath=//button[@type='submit']
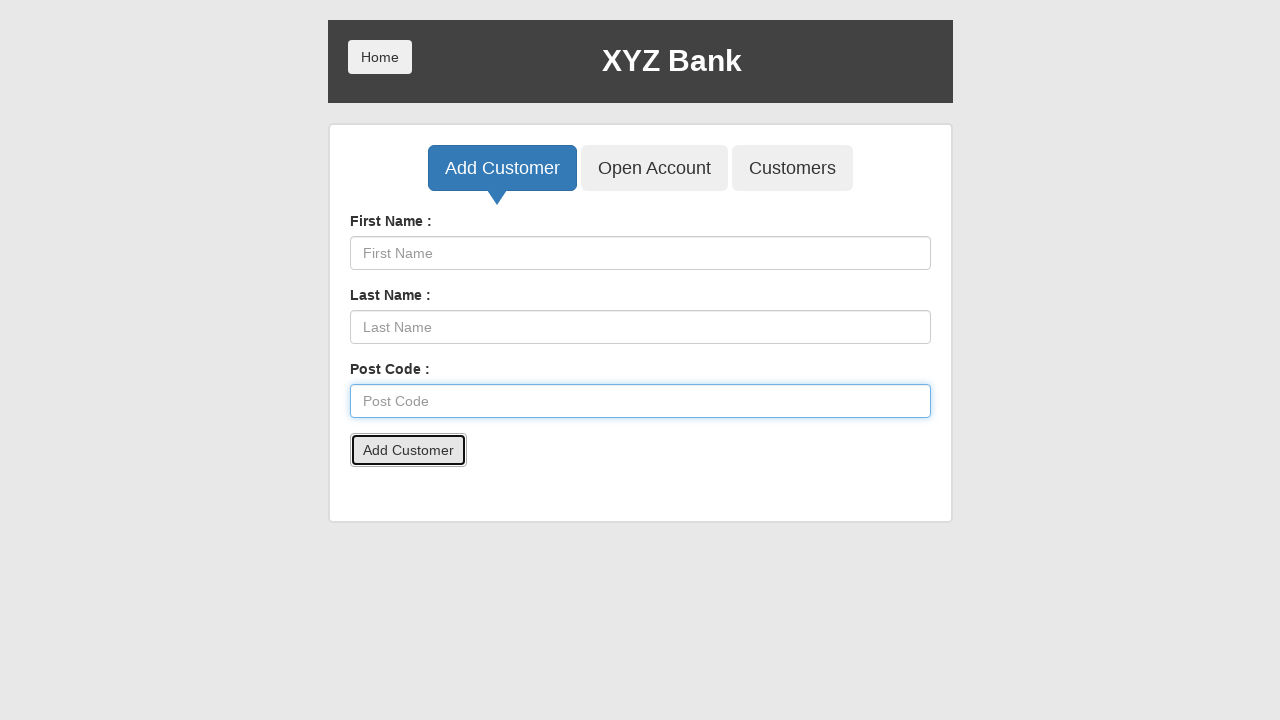

Set up dialog handler to accept alerts
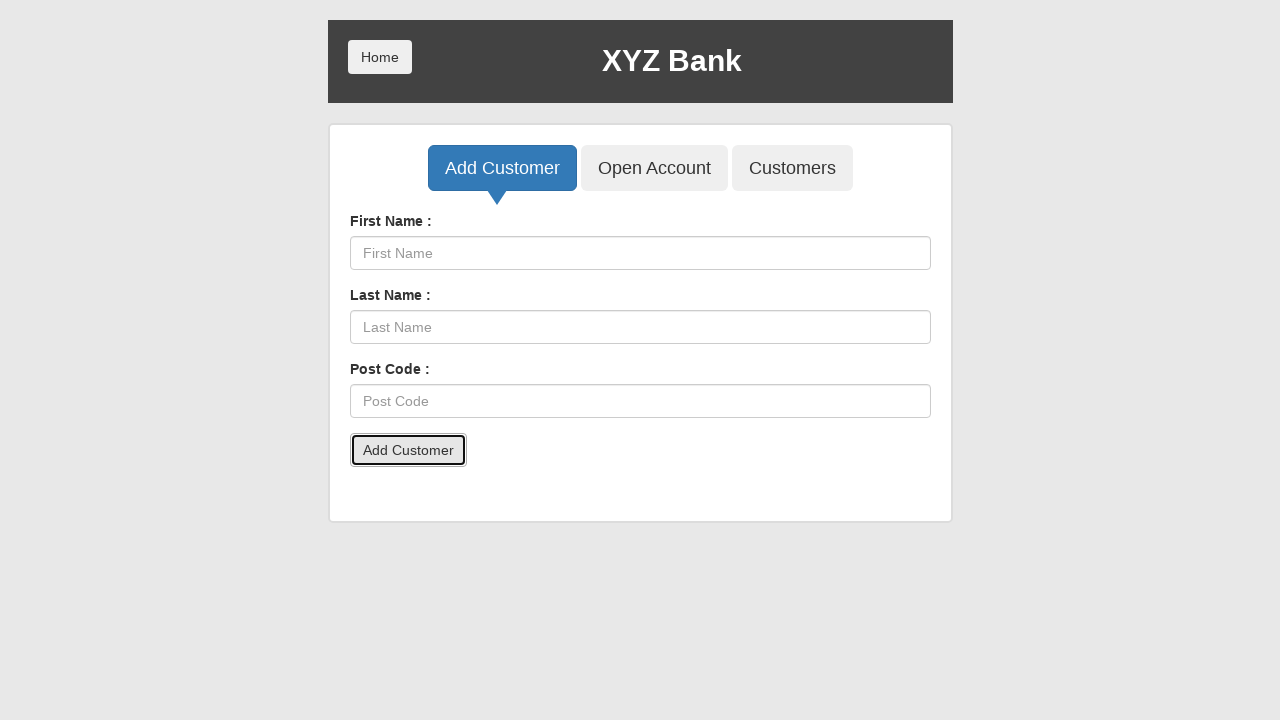

Clicked Home button at (502, 168) on xpath=//button[@class='btn btn-lg tab btn-primary']
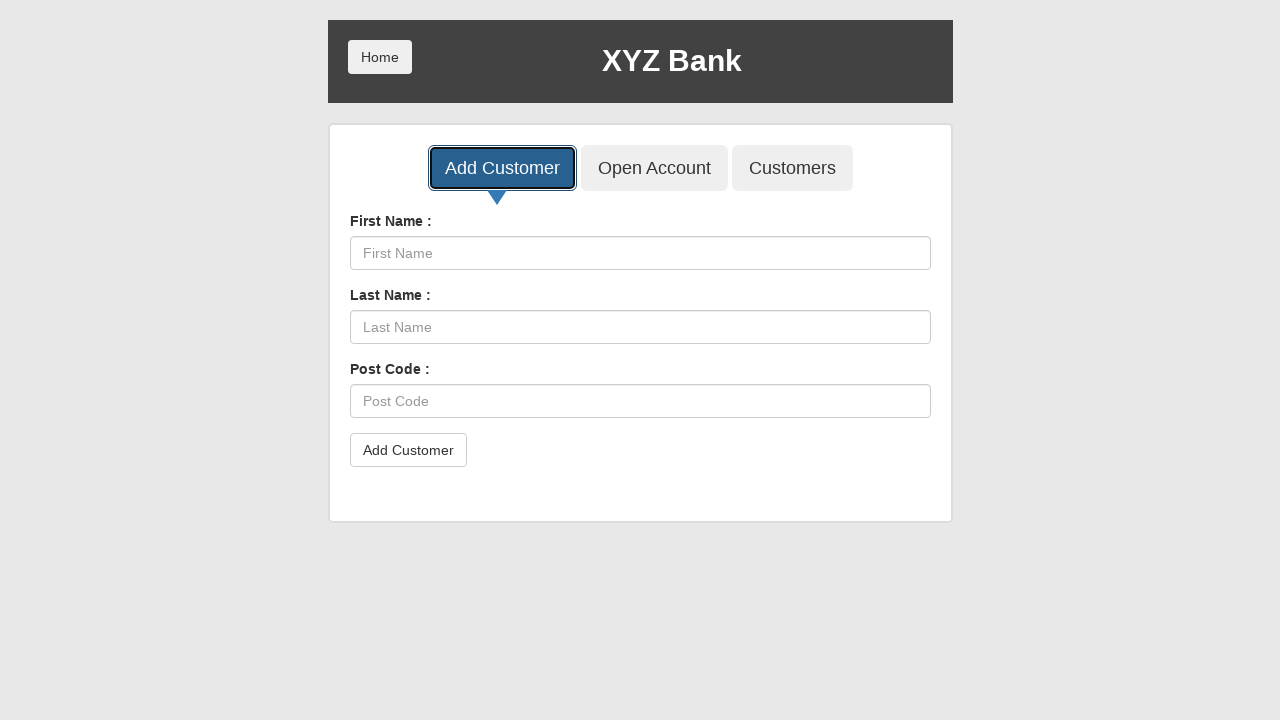

Clicked back button to return to main page at (380, 57) on xpath=/html[1]/body[1]/div[1]/div[1]/div[1]/button[1]
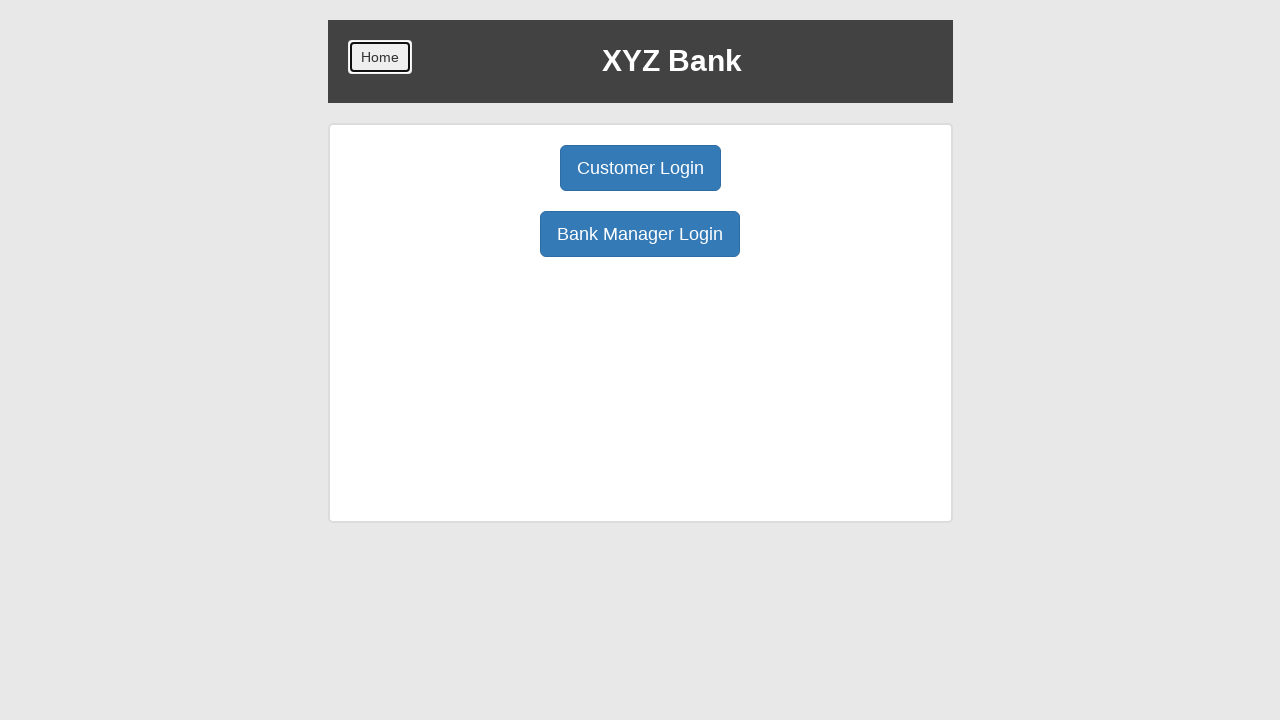

Clicked Customer Login button at (640, 168) on xpath=//button[normalize-space()='Customer Login']
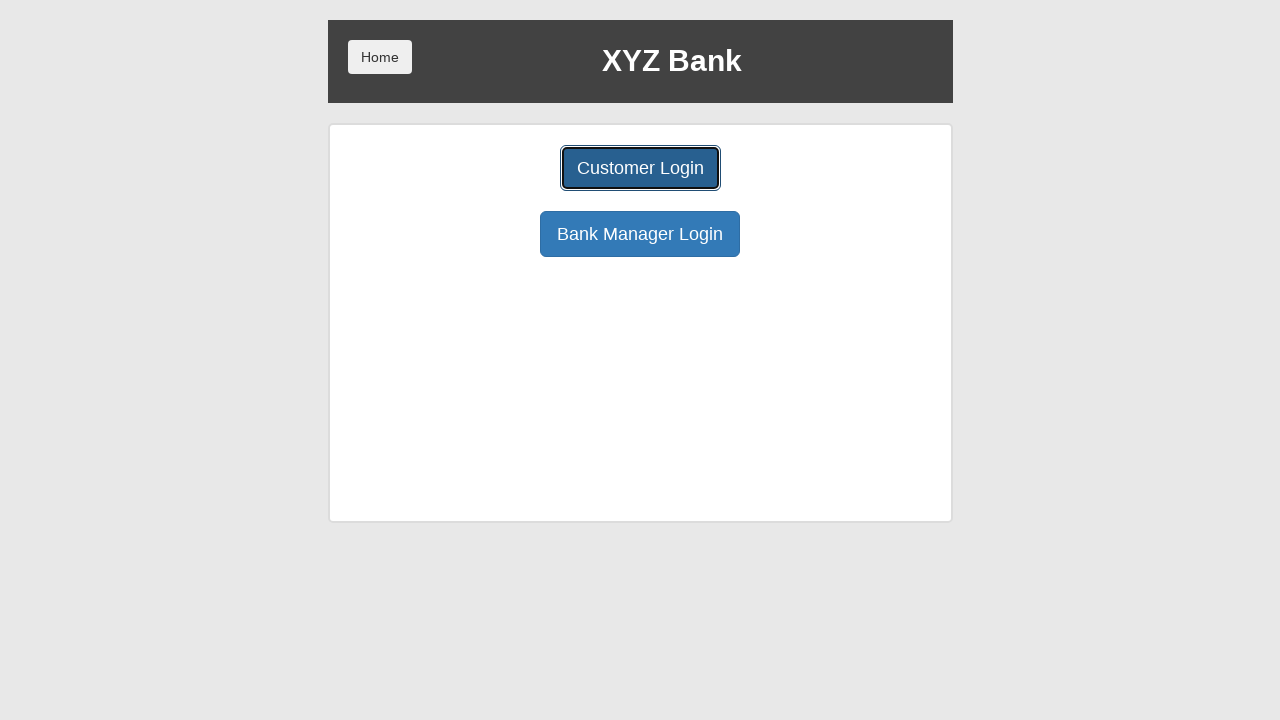

Selected customer with ID 6 from dropdown on #userSelect
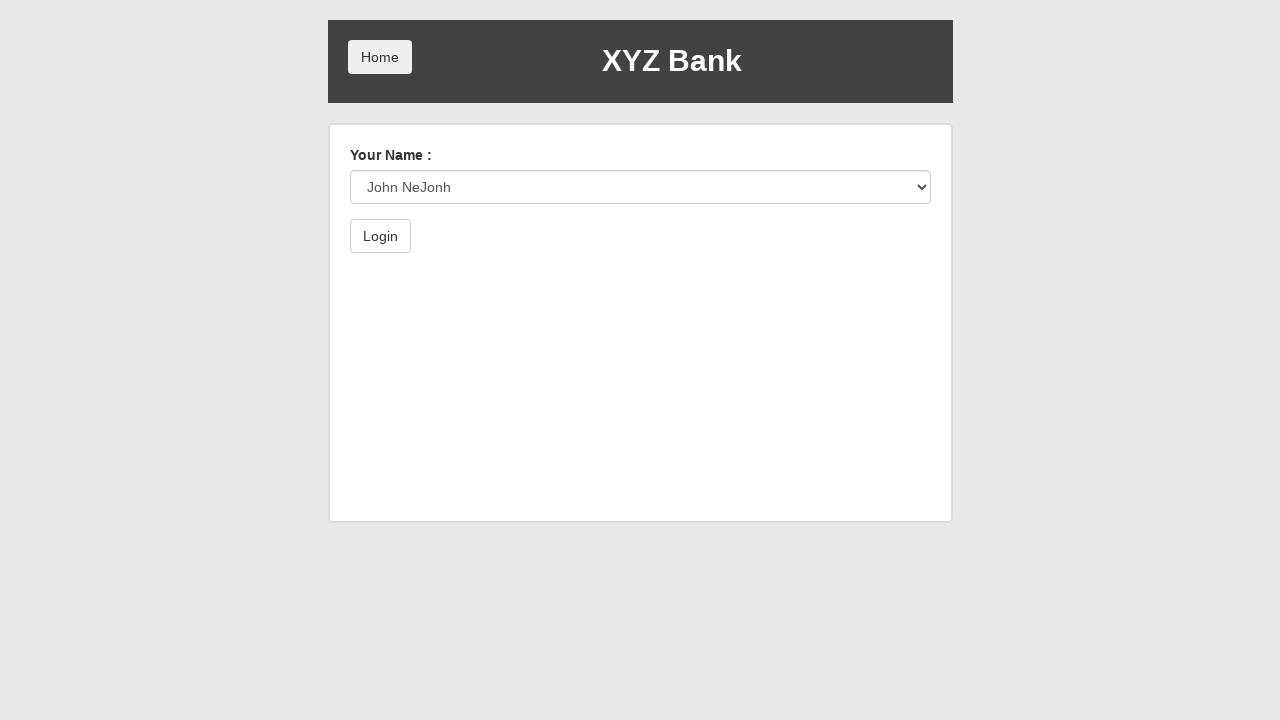

Clicked submit button to log in as customer at (380, 236) on xpath=//button[@type='submit']
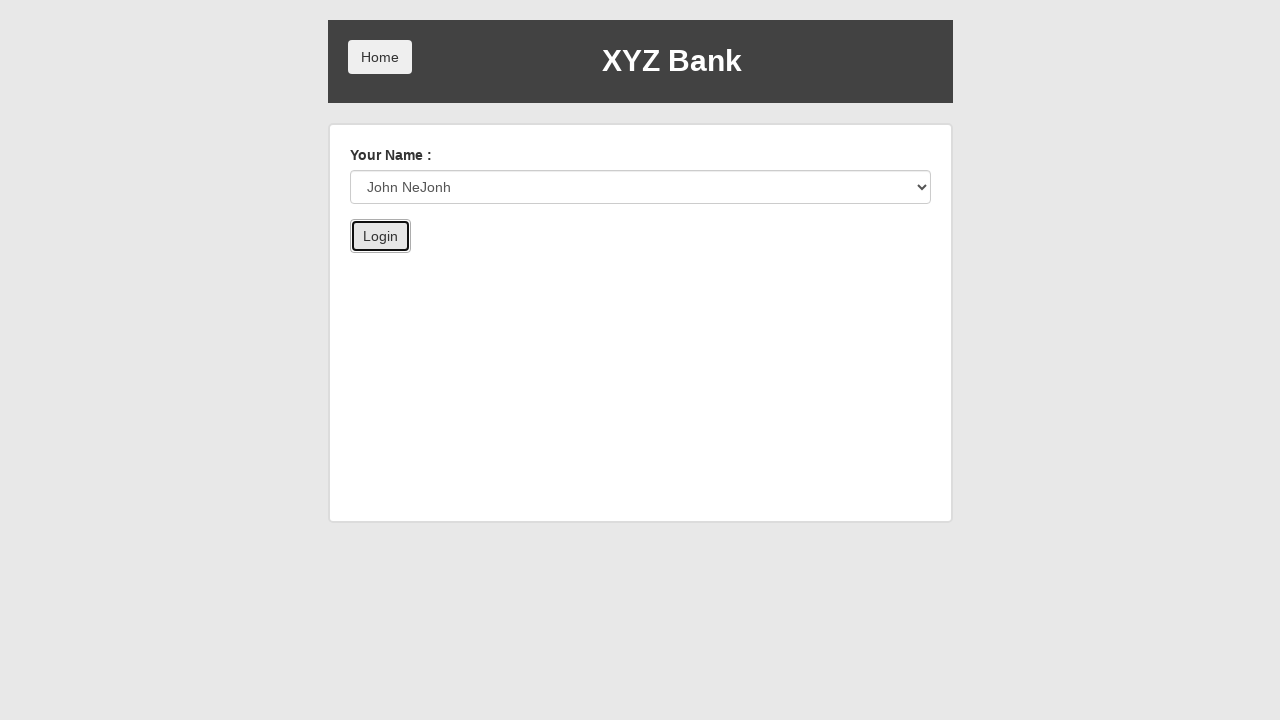

Verified customer name is displayed after login
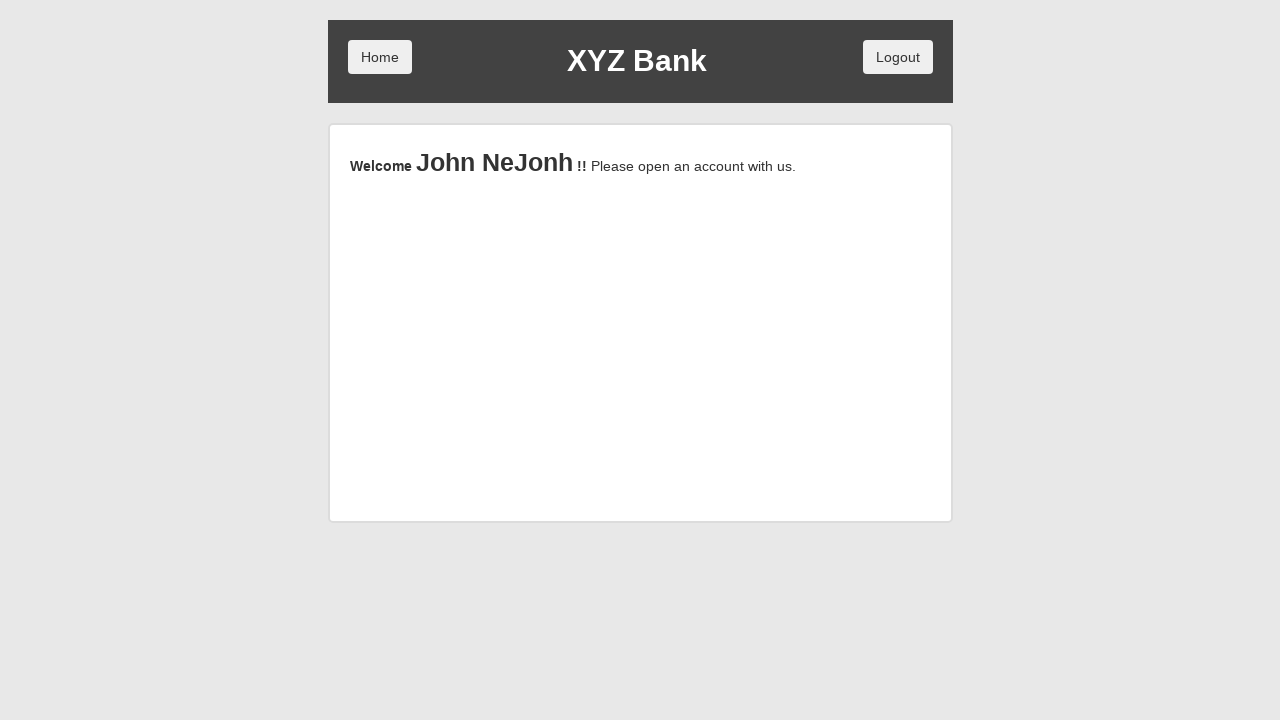

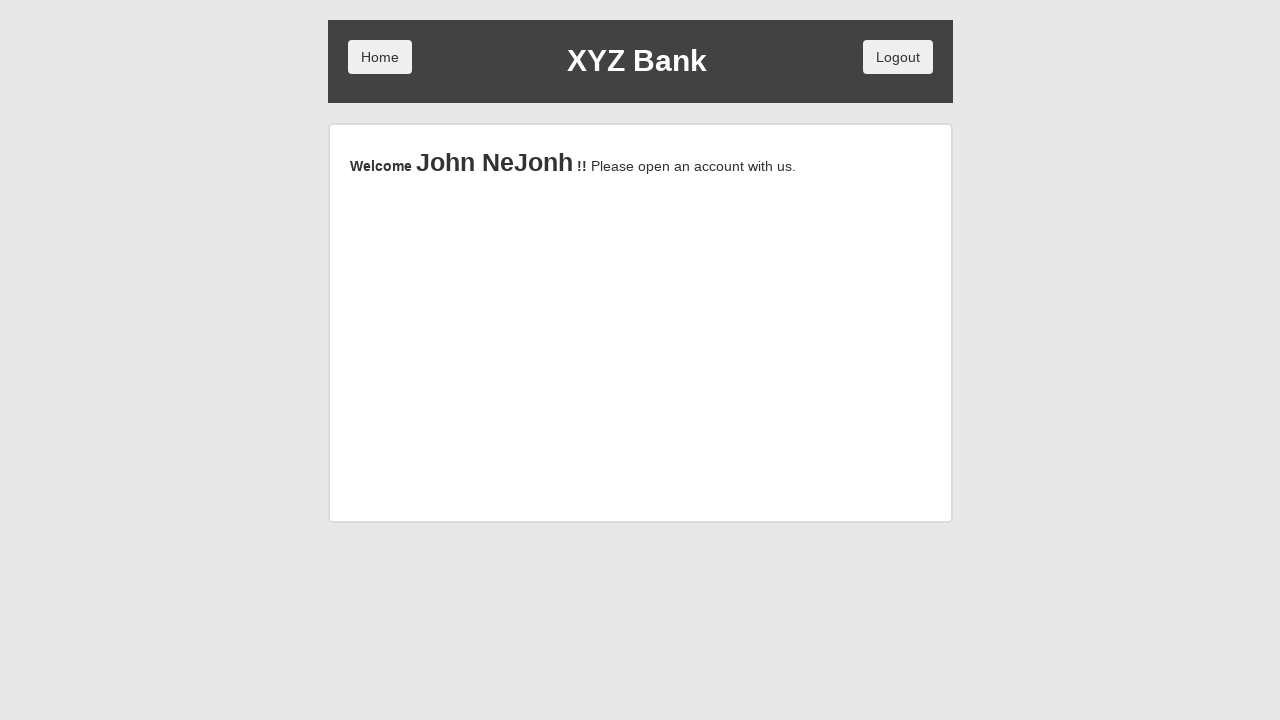